Tests keyboard interaction by typing text in uppercase using Shift key modifier on a practice form's first name field

Starting URL: https://awesomeqa.com/practice.html

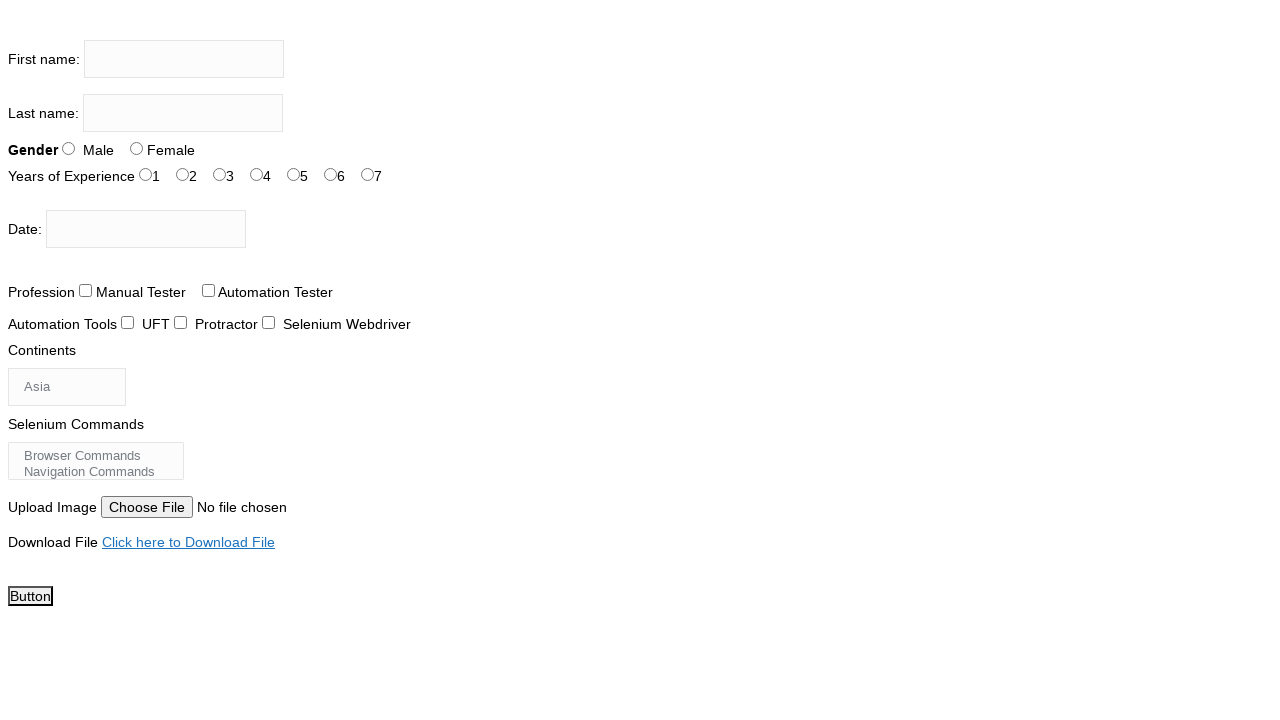

Located first name input field
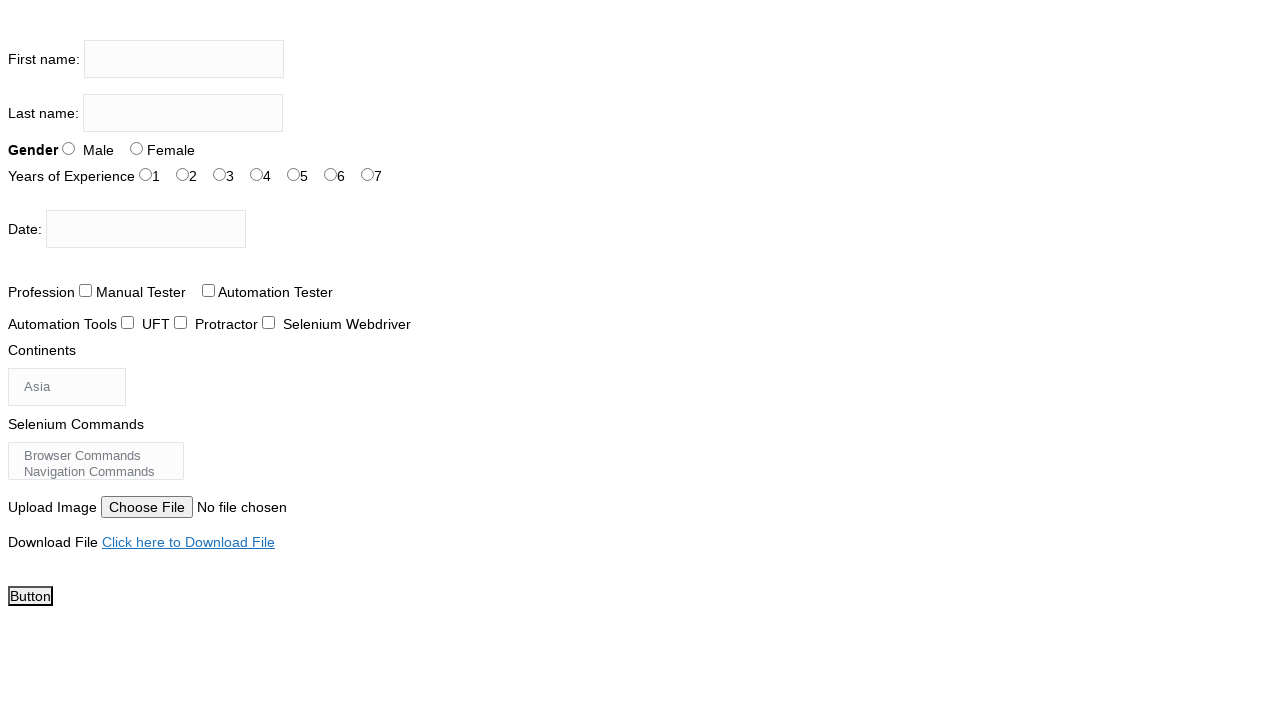

Pressed Shift+T in first name field on input[name='firstname']
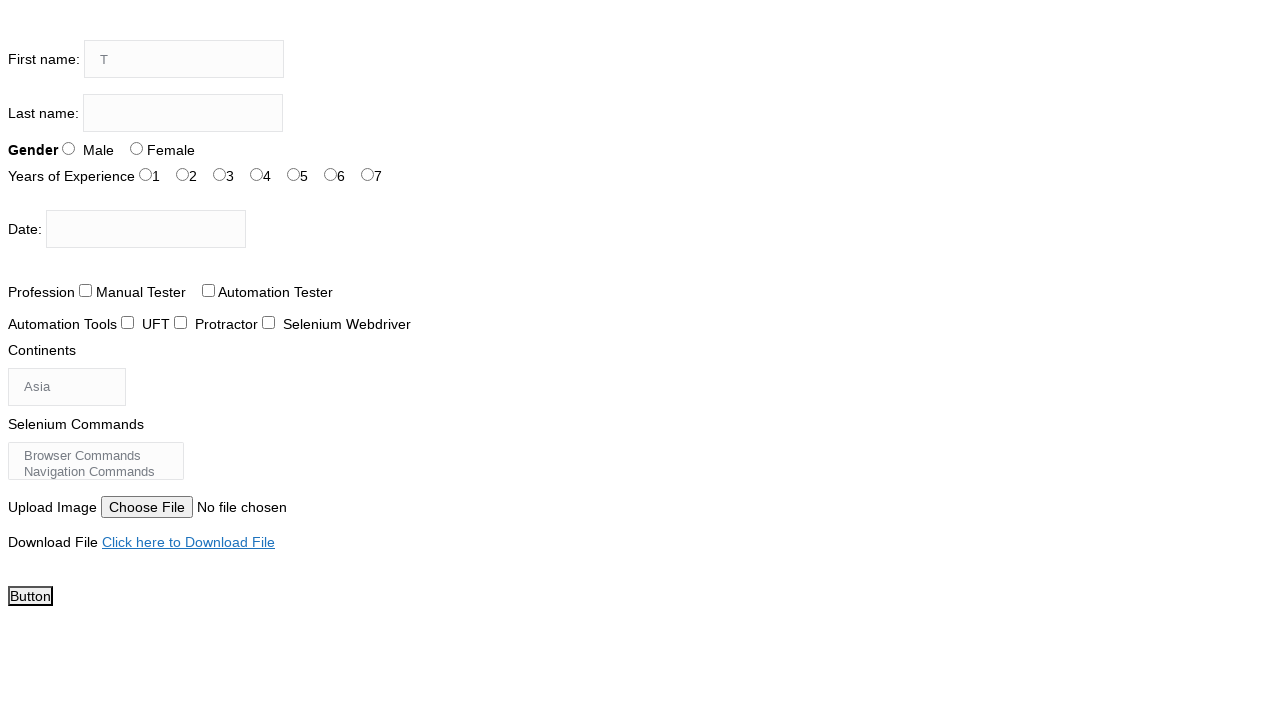

Pressed Shift+H in first name field on input[name='firstname']
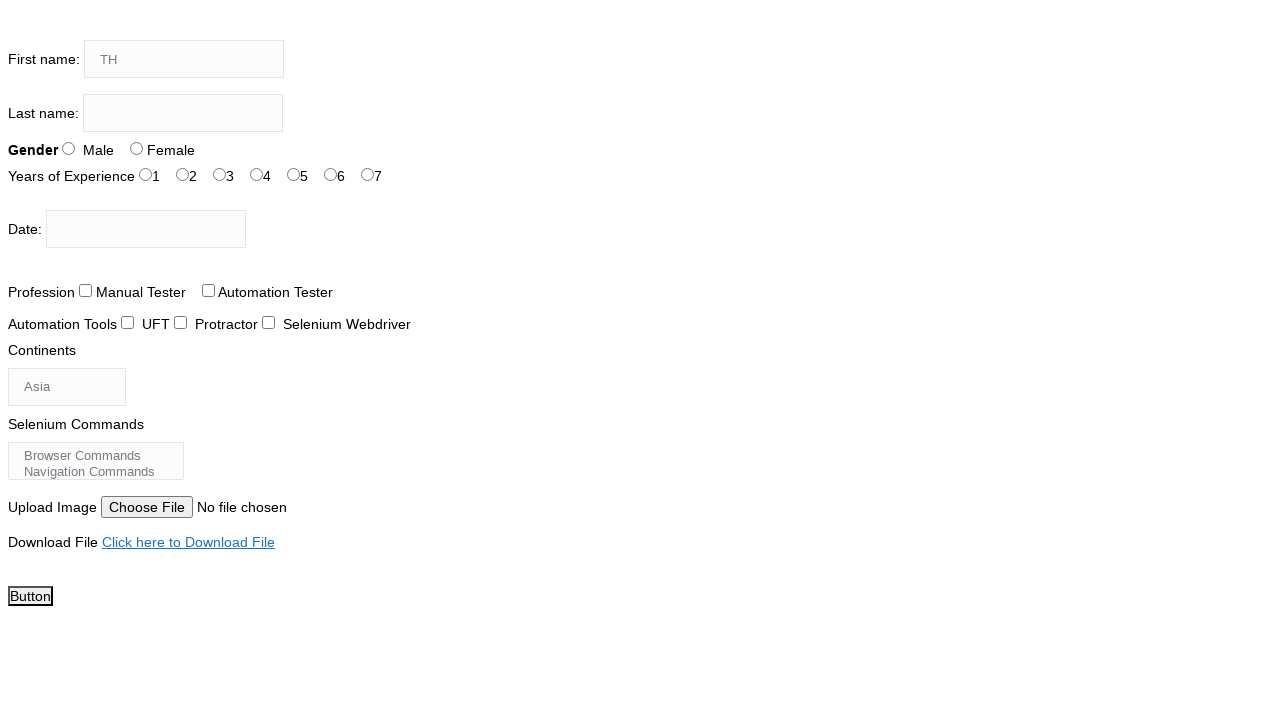

Pressed Shift+E in first name field on input[name='firstname']
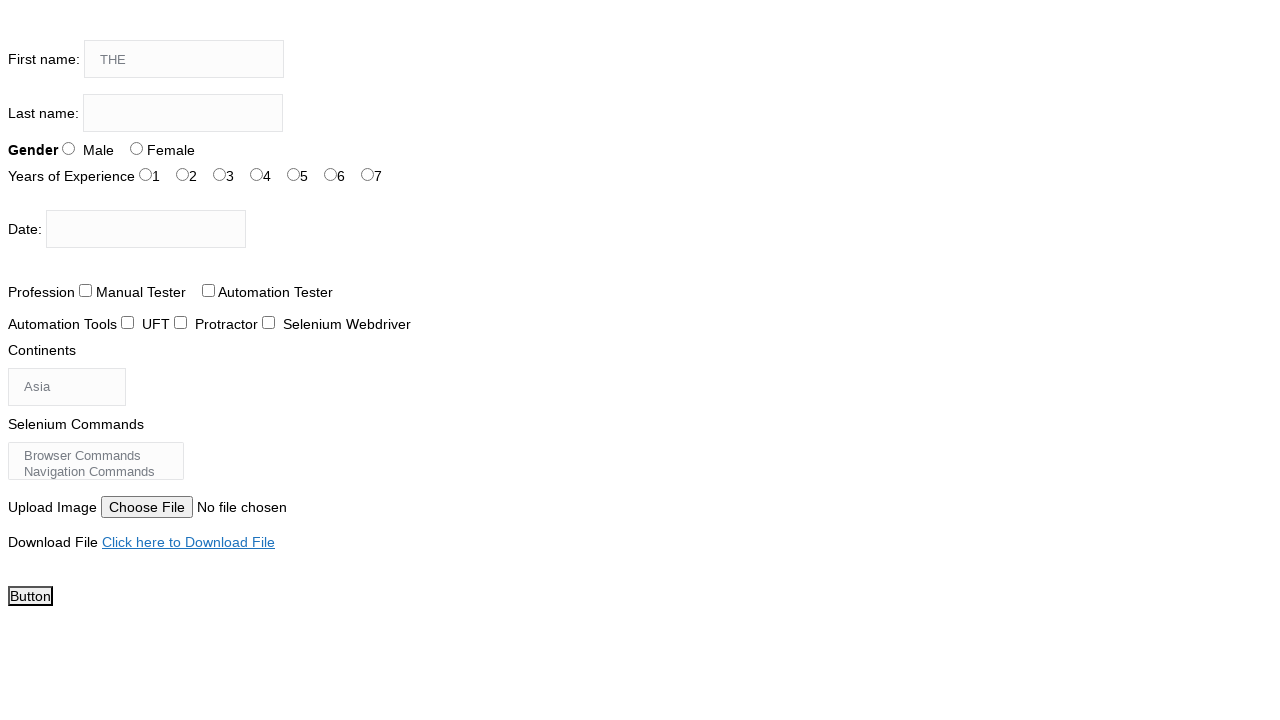

Pressed Shift+Space in first name field on input[name='firstname']
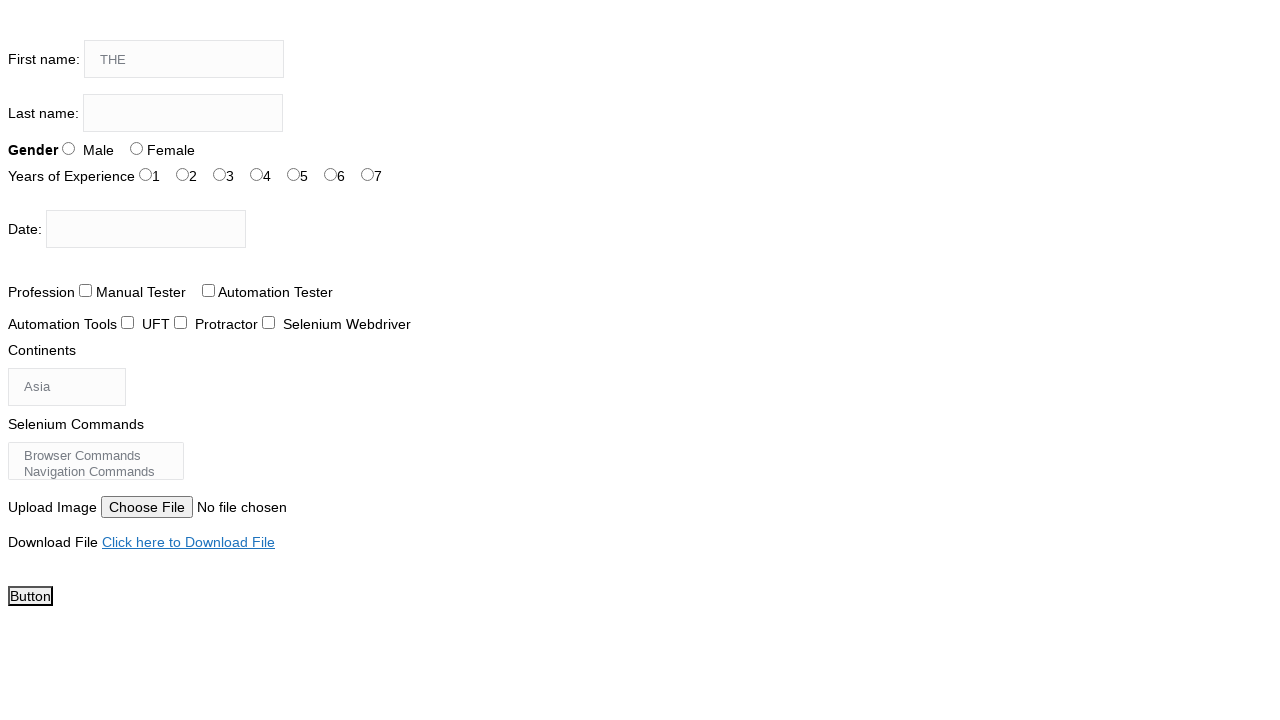

Pressed Shift+T in first name field on input[name='firstname']
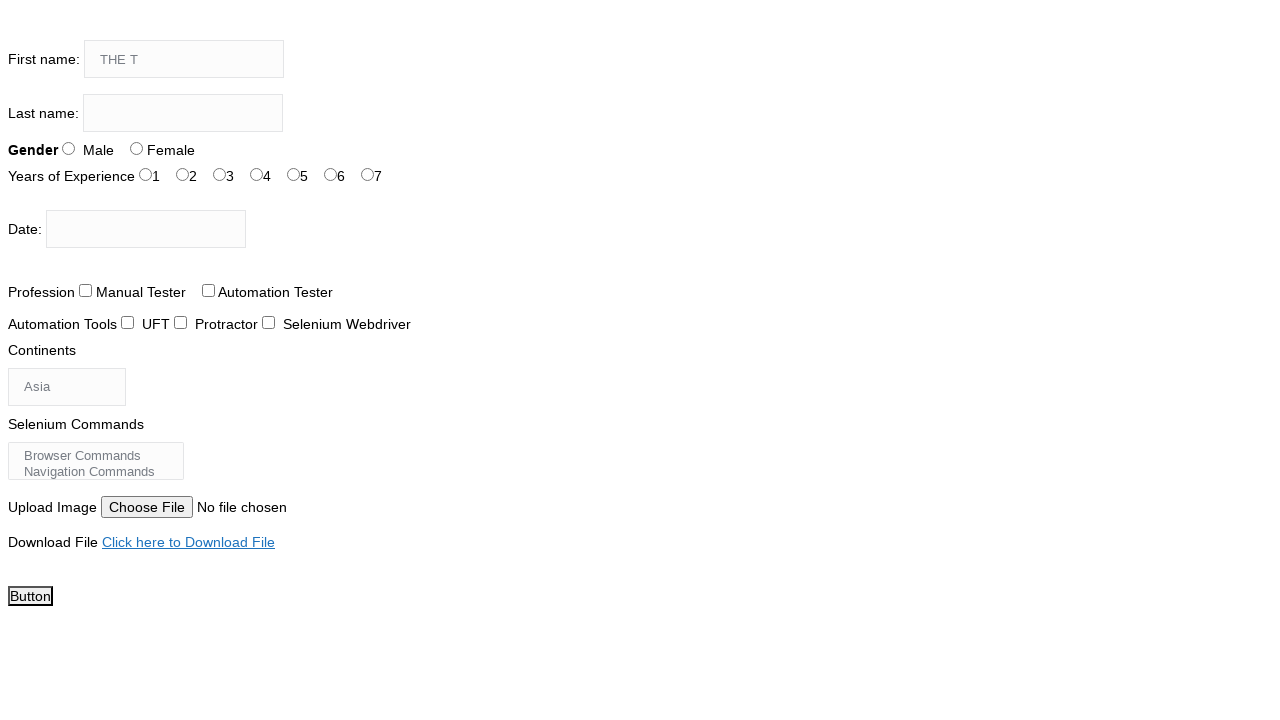

Pressed Shift+E in first name field on input[name='firstname']
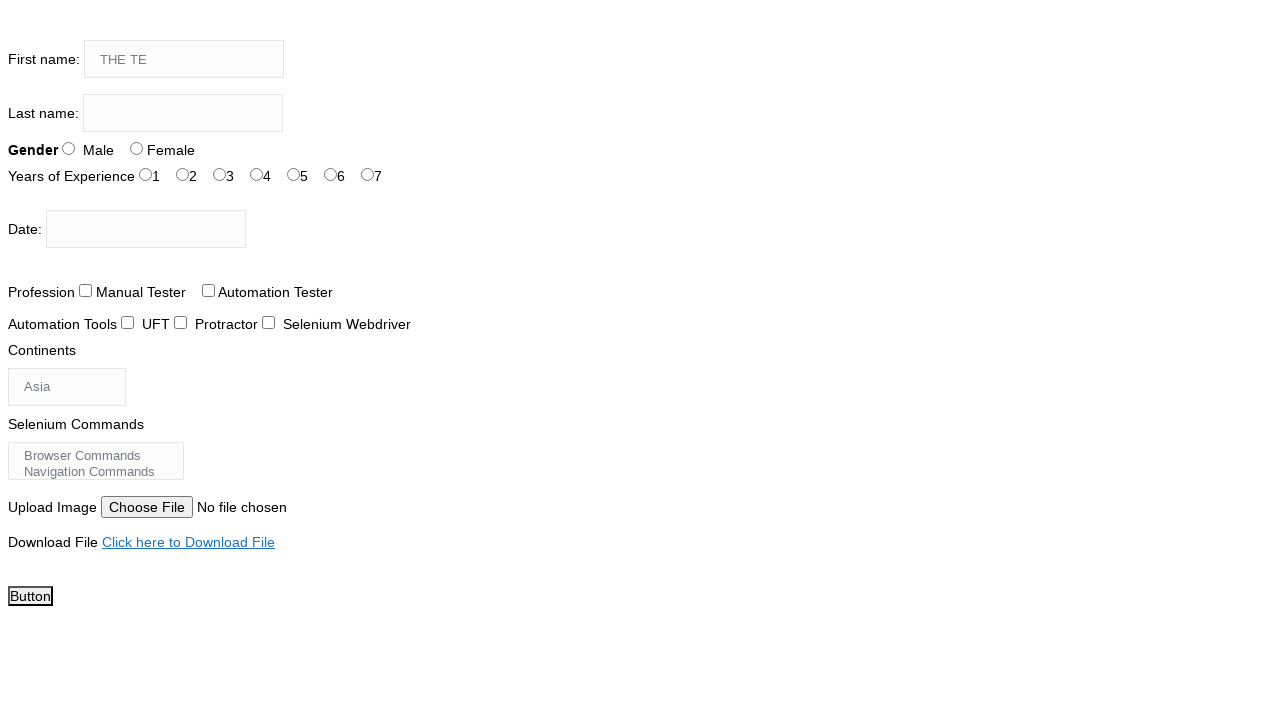

Pressed Shift+S in first name field on input[name='firstname']
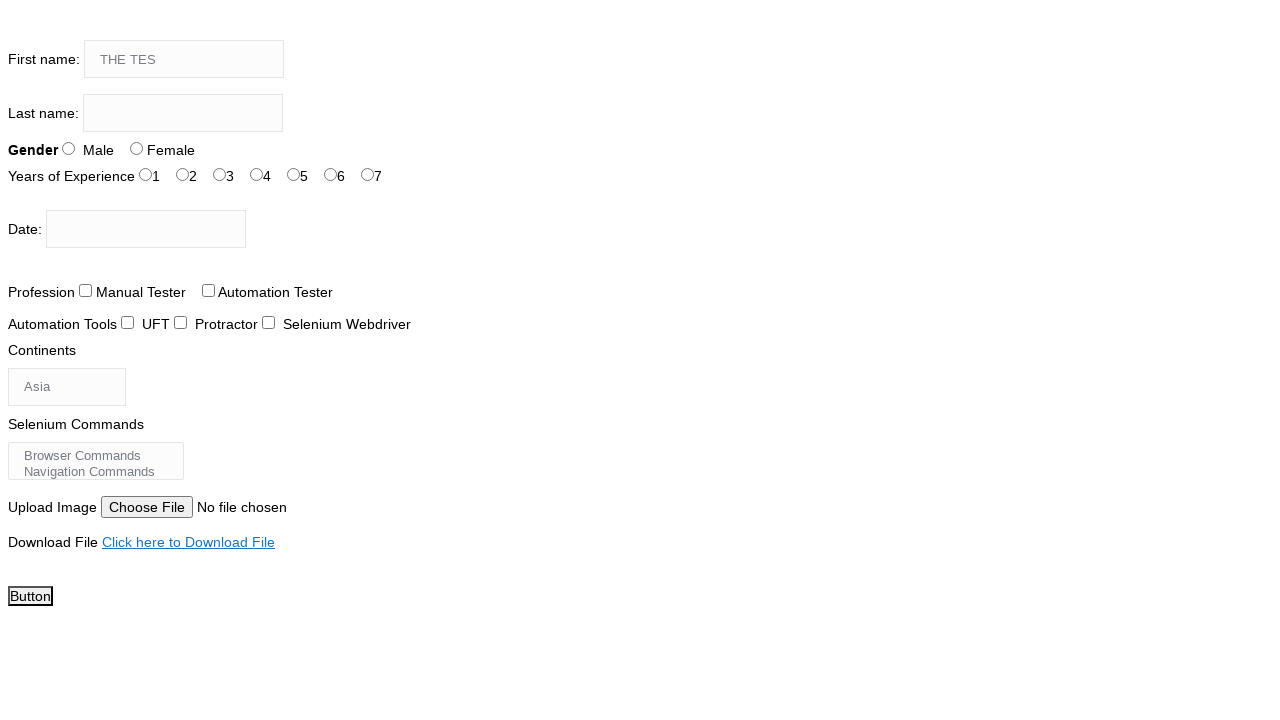

Pressed Shift+T in first name field on input[name='firstname']
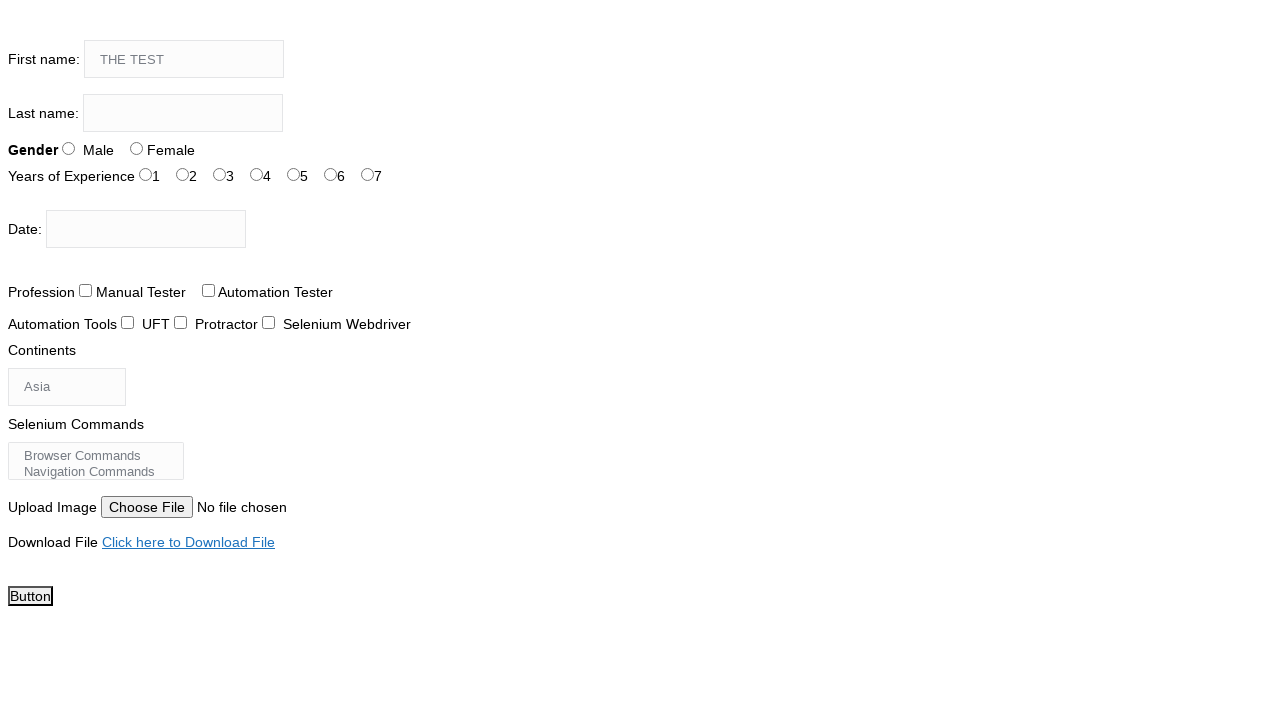

Pressed Shift+I in first name field on input[name='firstname']
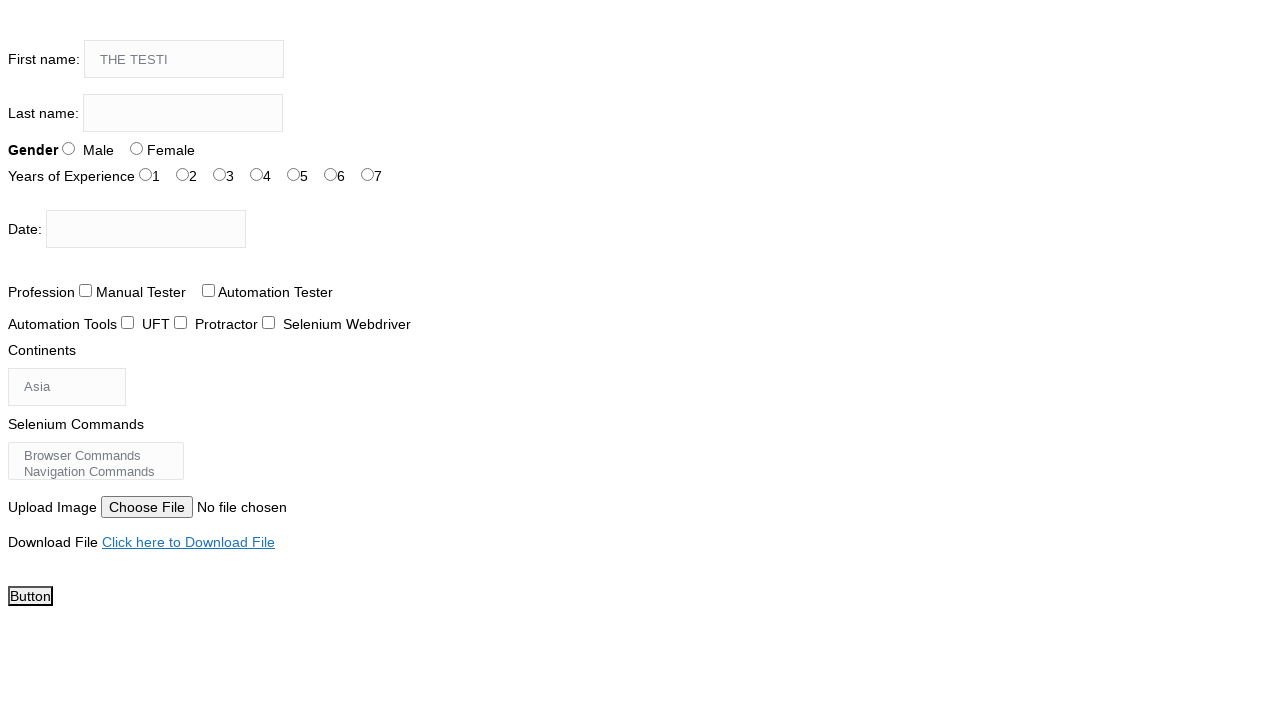

Pressed Shift+N in first name field on input[name='firstname']
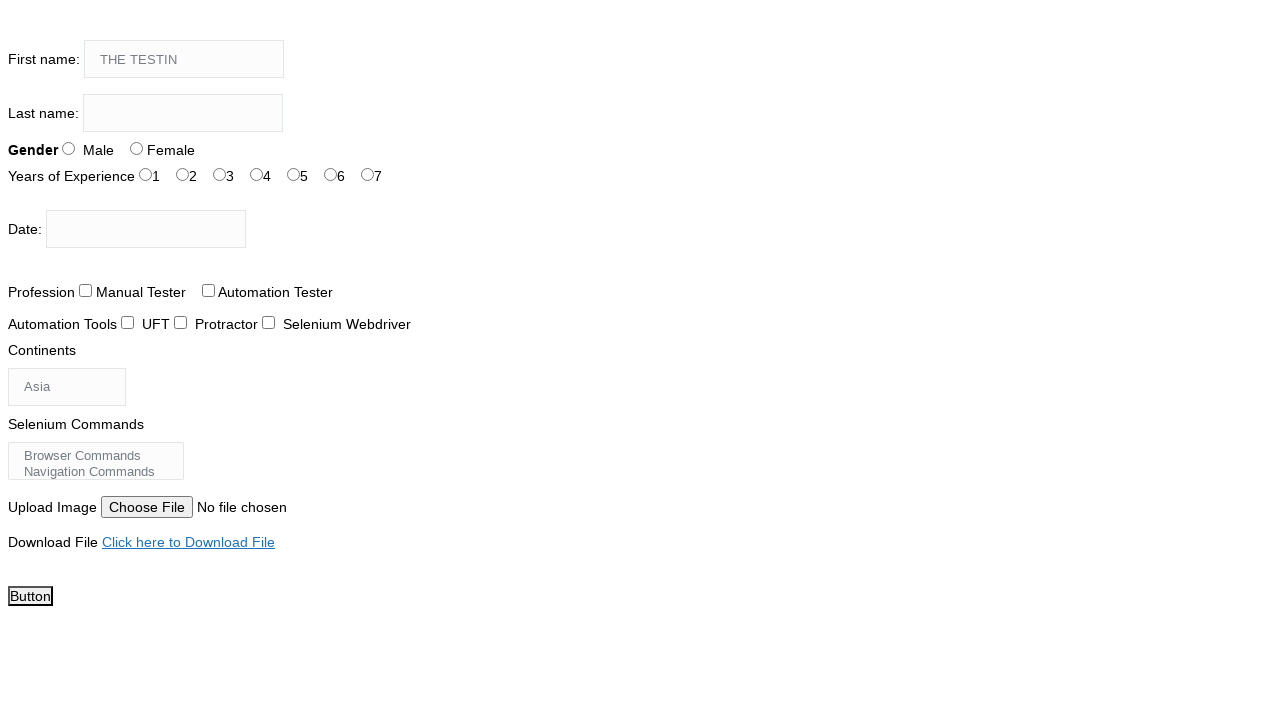

Pressed Shift+G in first name field on input[name='firstname']
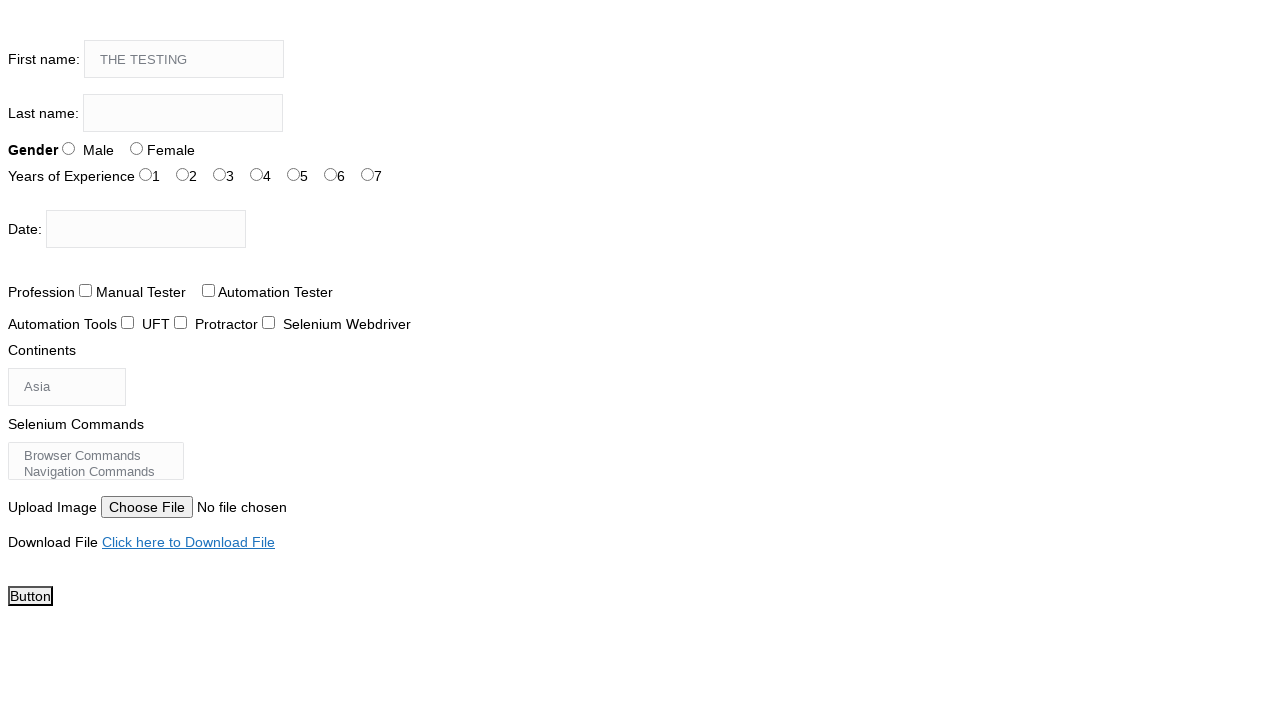

Pressed Shift+Space in first name field on input[name='firstname']
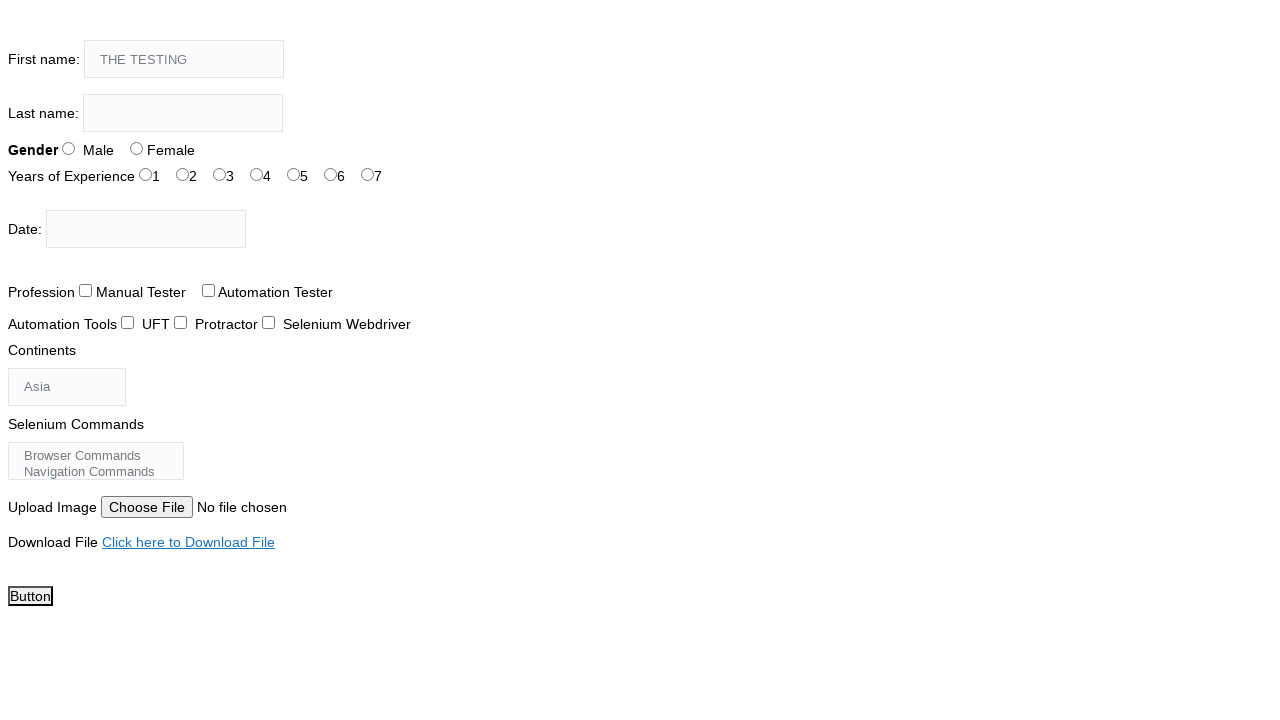

Pressed Shift+A in first name field on input[name='firstname']
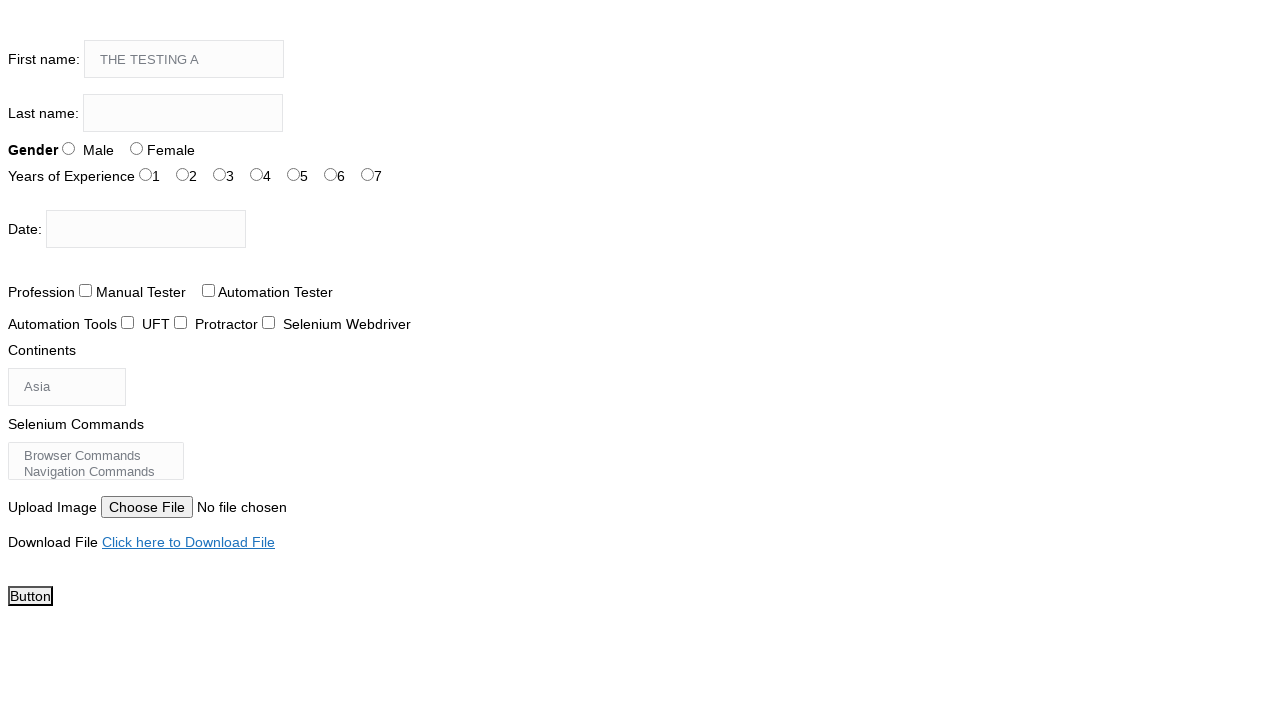

Pressed Shift+C in first name field on input[name='firstname']
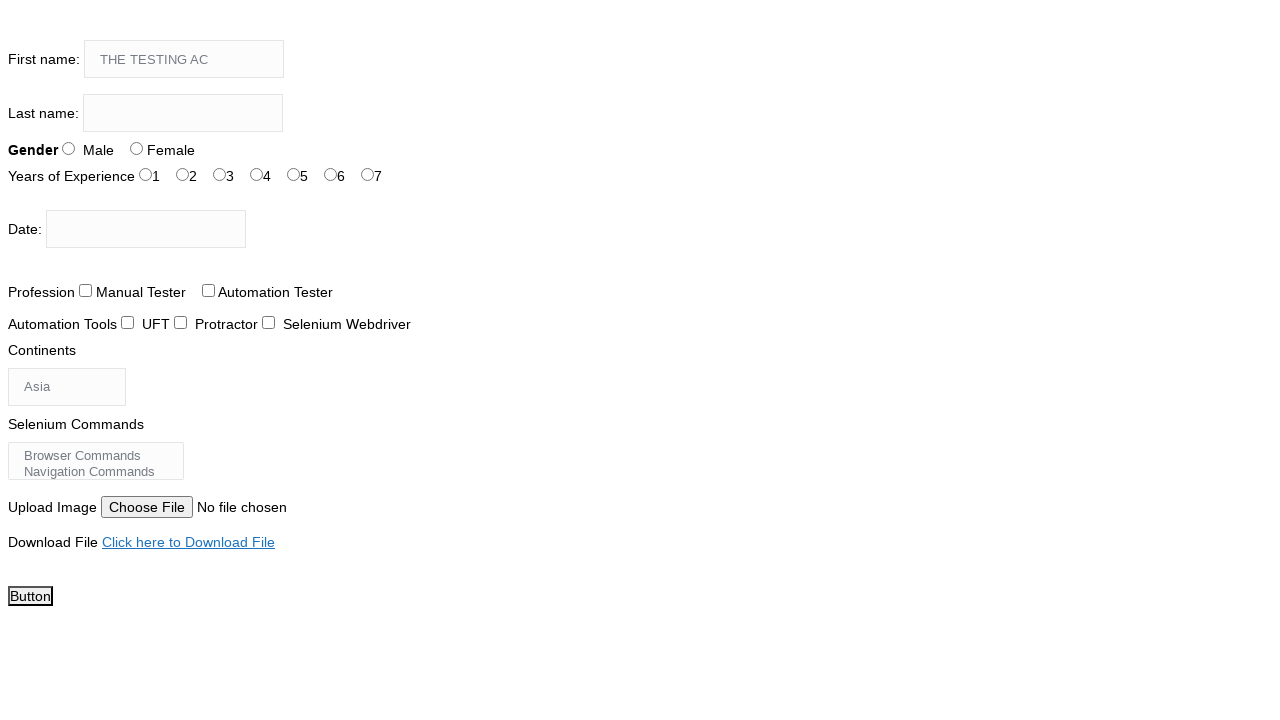

Pressed Shift+A in first name field on input[name='firstname']
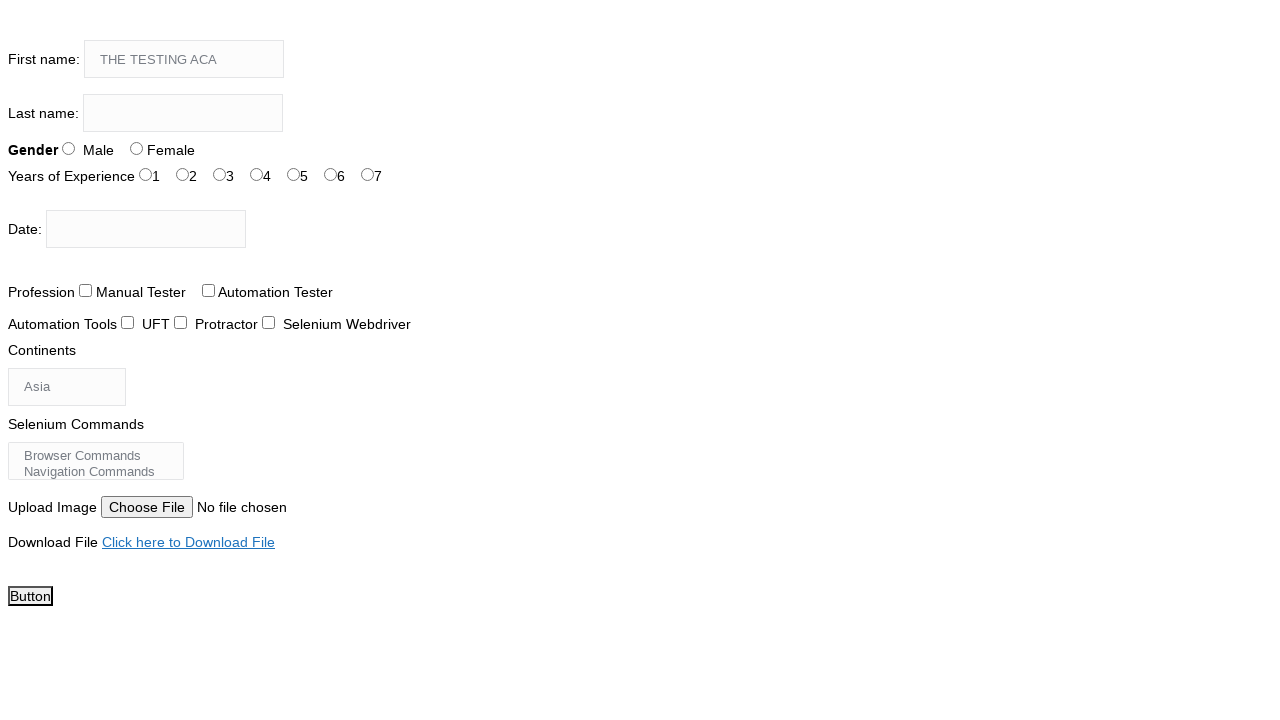

Pressed Shift+D in first name field on input[name='firstname']
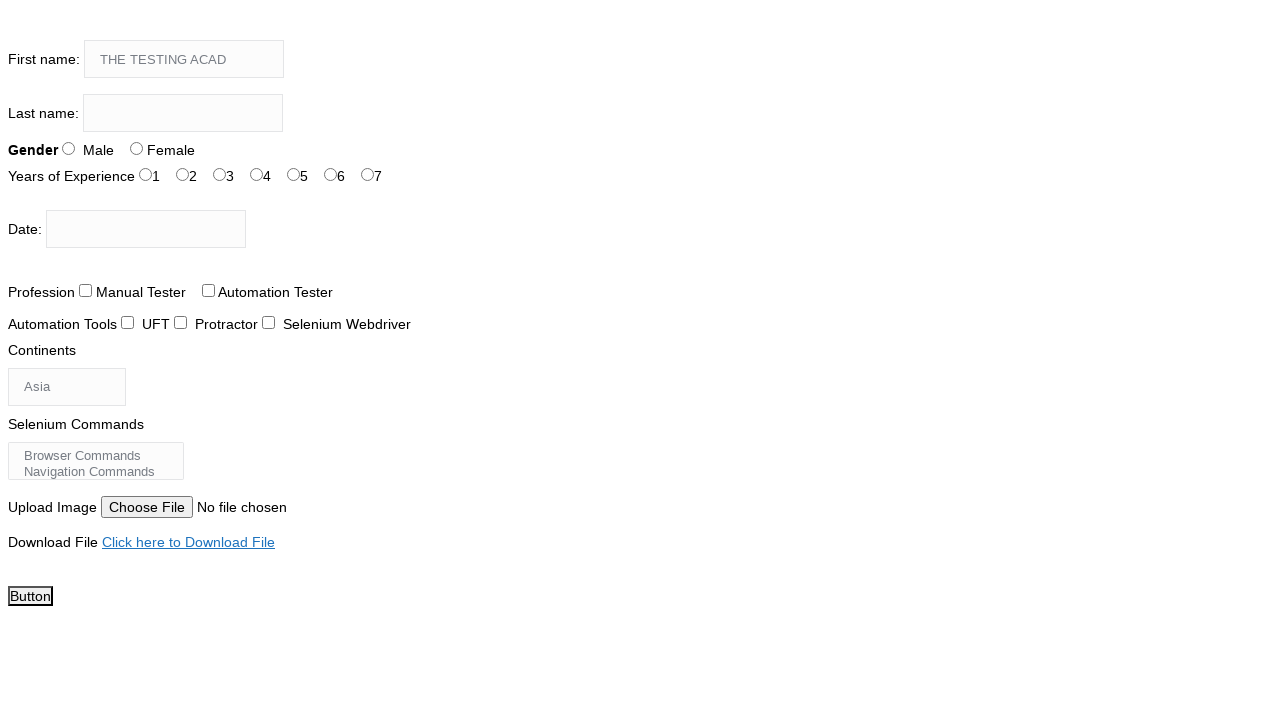

Pressed Shift+E in first name field on input[name='firstname']
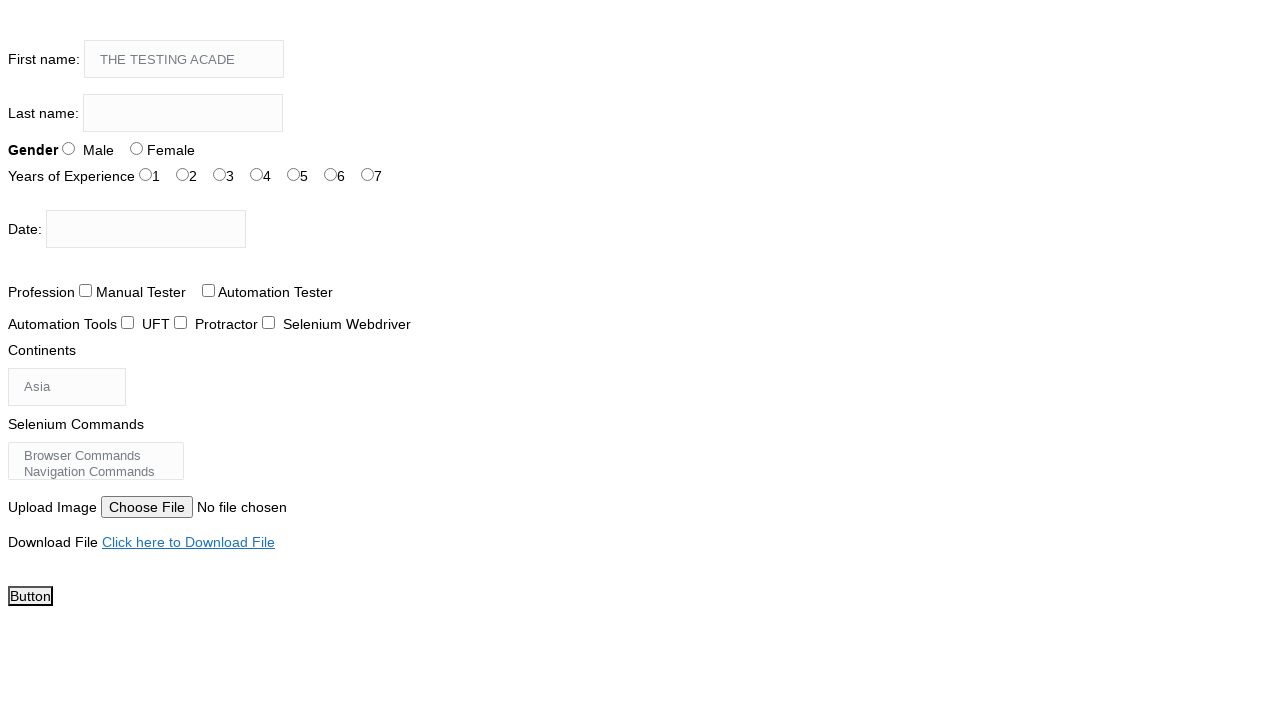

Pressed Shift+M in first name field on input[name='firstname']
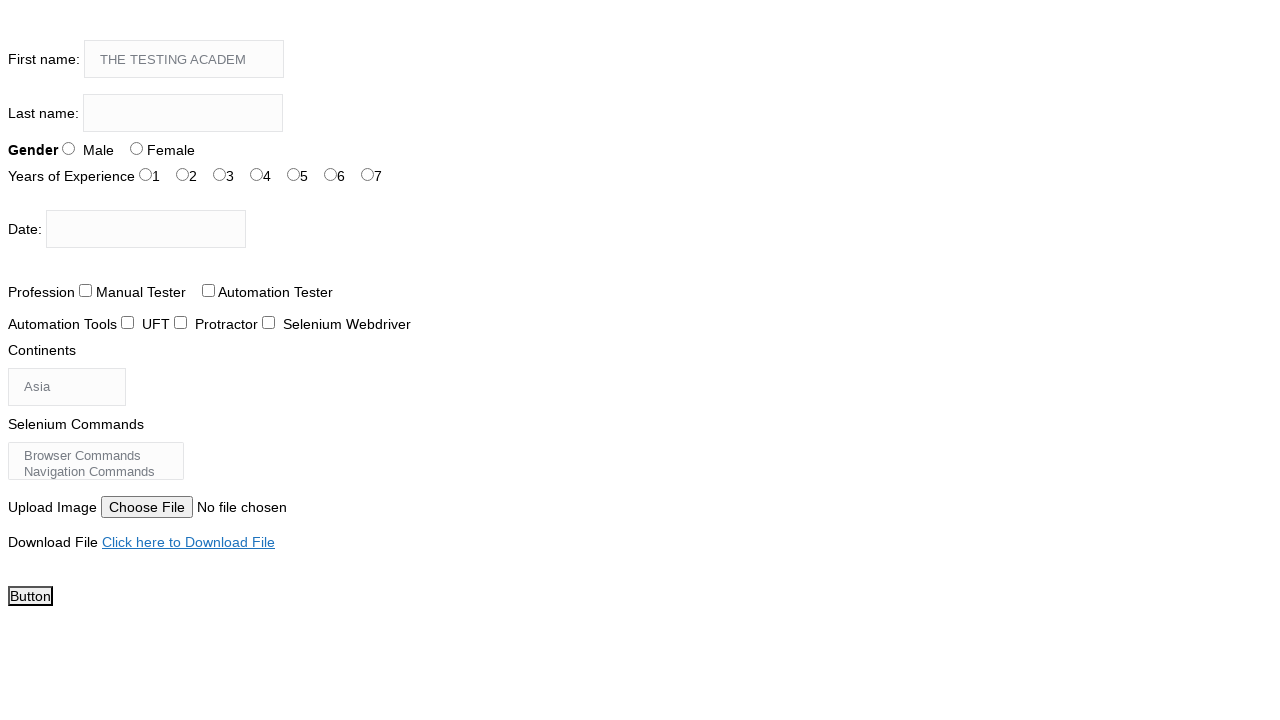

Pressed Shift+Y in first name field, completing 'THE TESTING ACADEMY' on input[name='firstname']
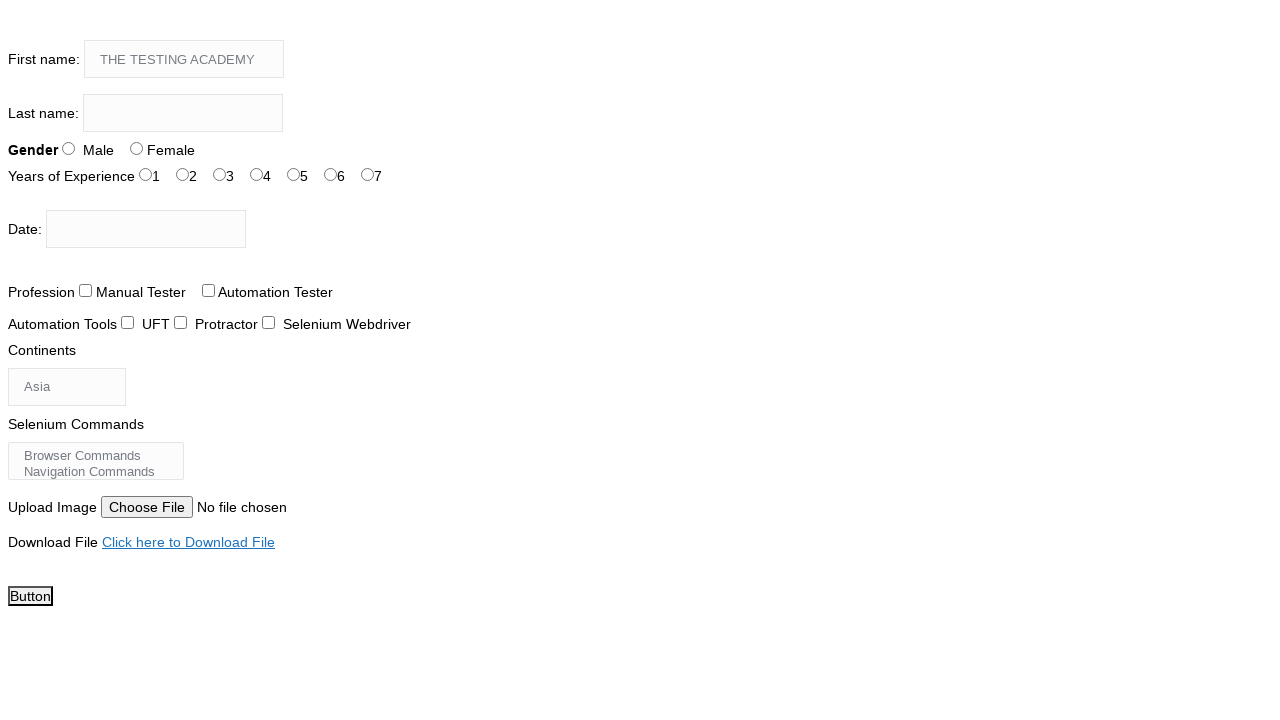

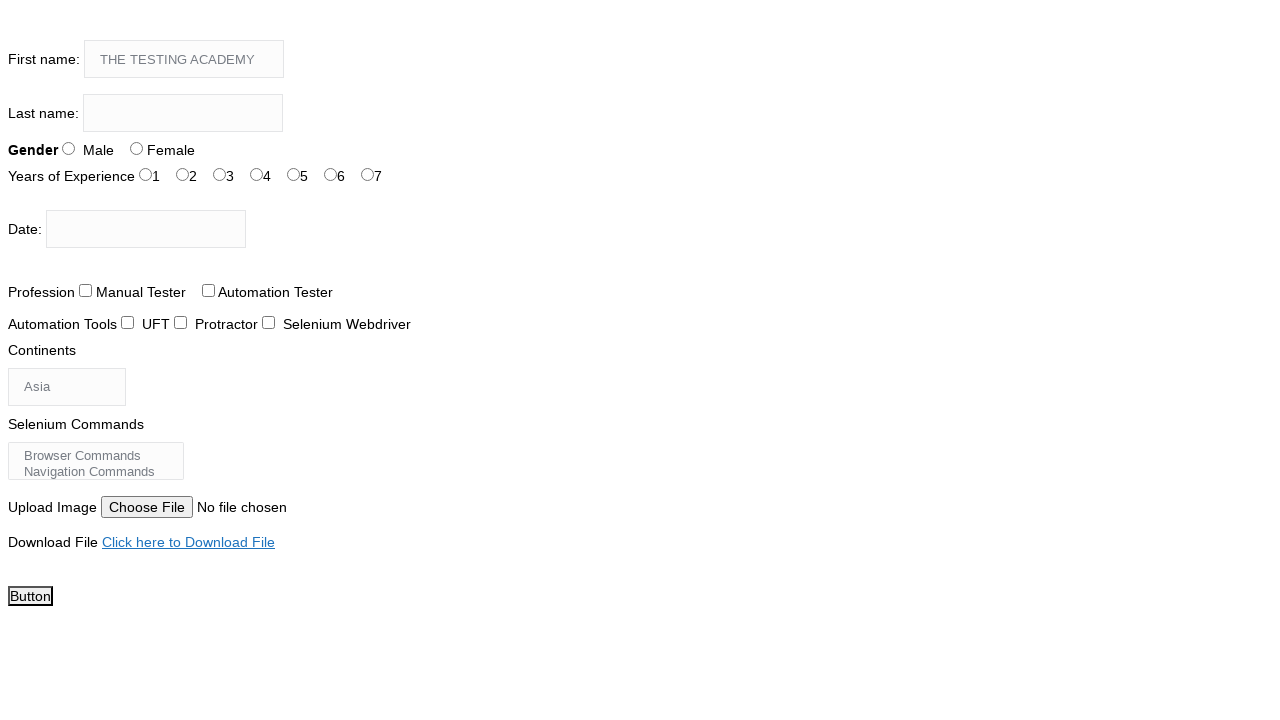